Tests dropdown functionality by navigating to a dropdown page and selecting an option from the dropdown list

Starting URL: https://the-internet.herokuapp.com/dropdown

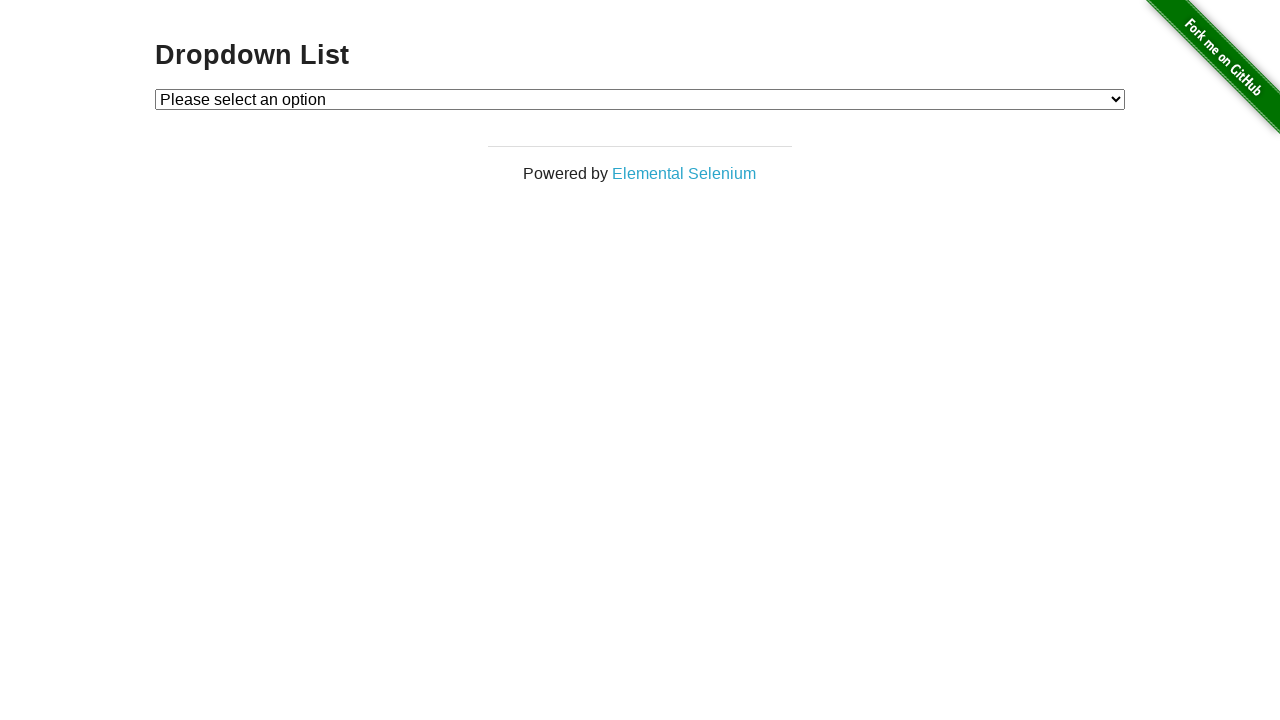

Dropdown element is visible and ready
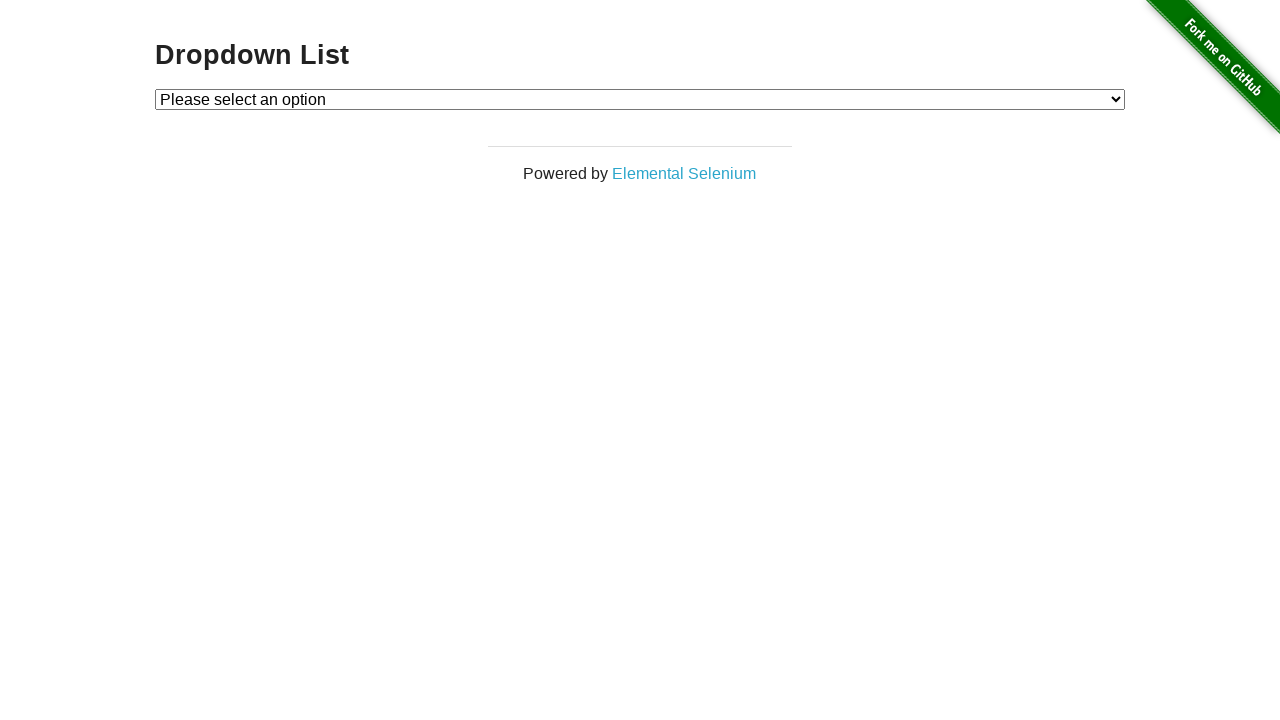

Selected 'Option 2' from the dropdown on #dropdown
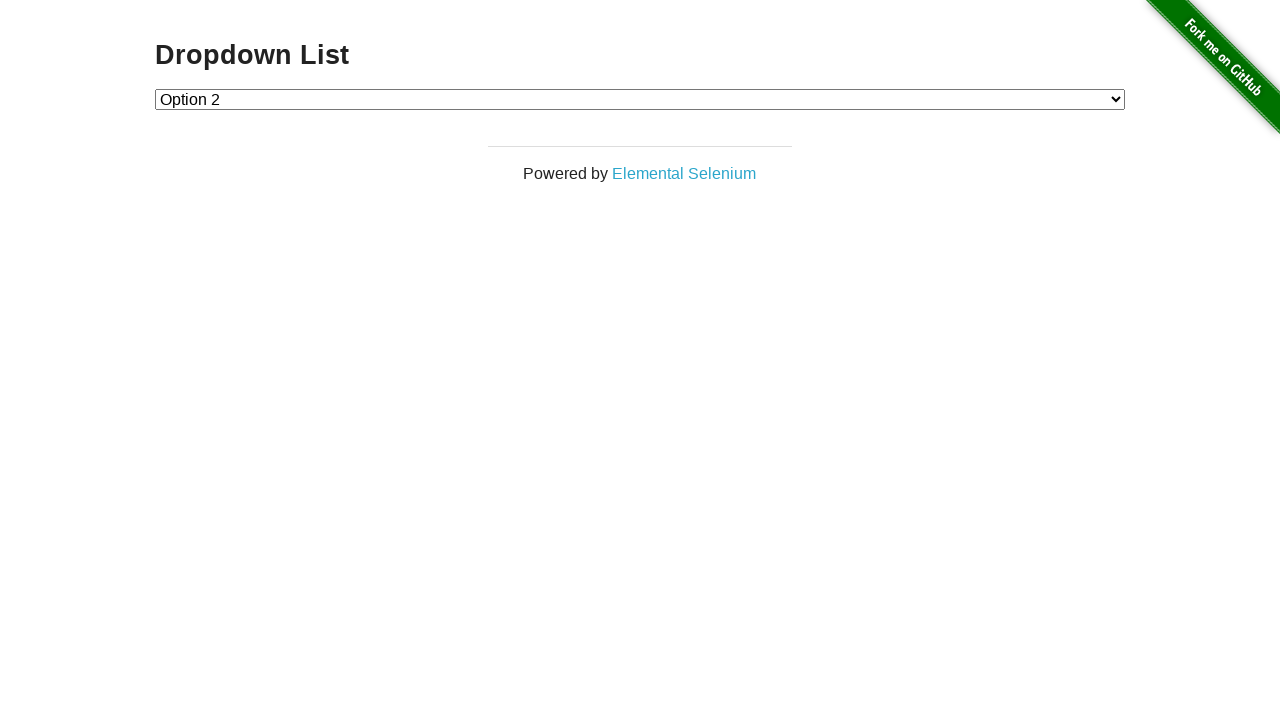

Verified that 'Option 2' is selected in the dropdown
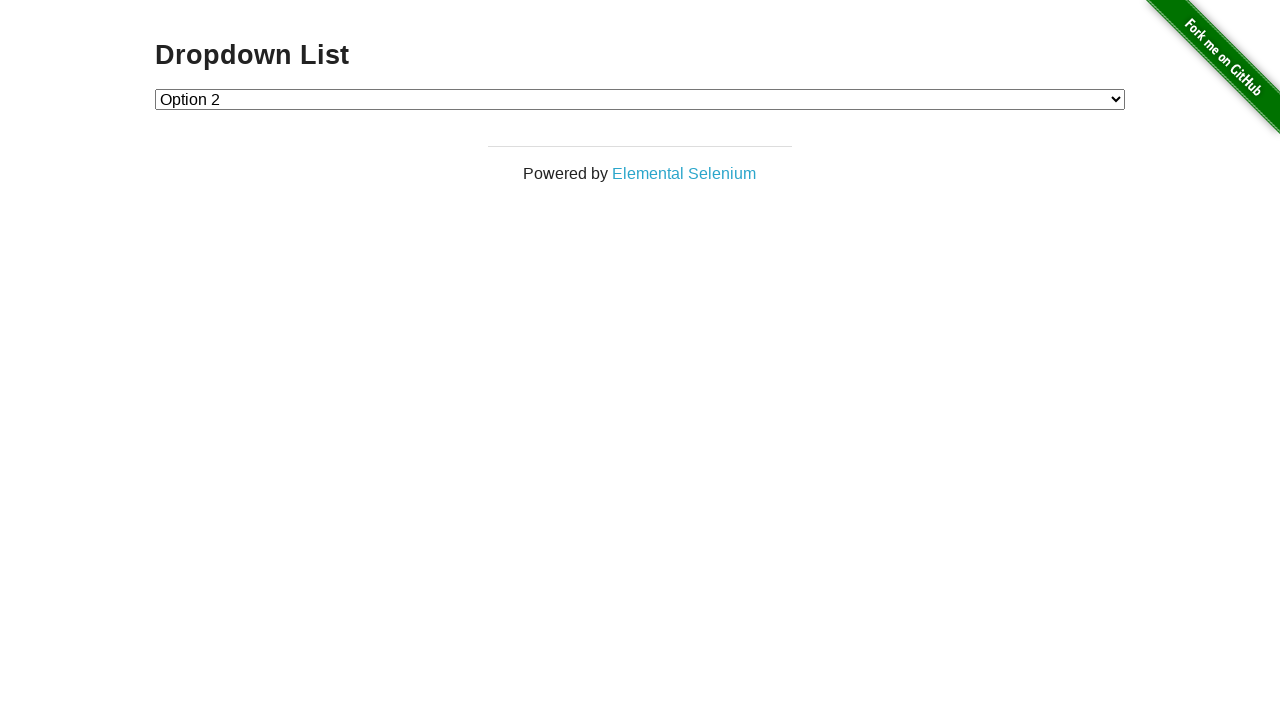

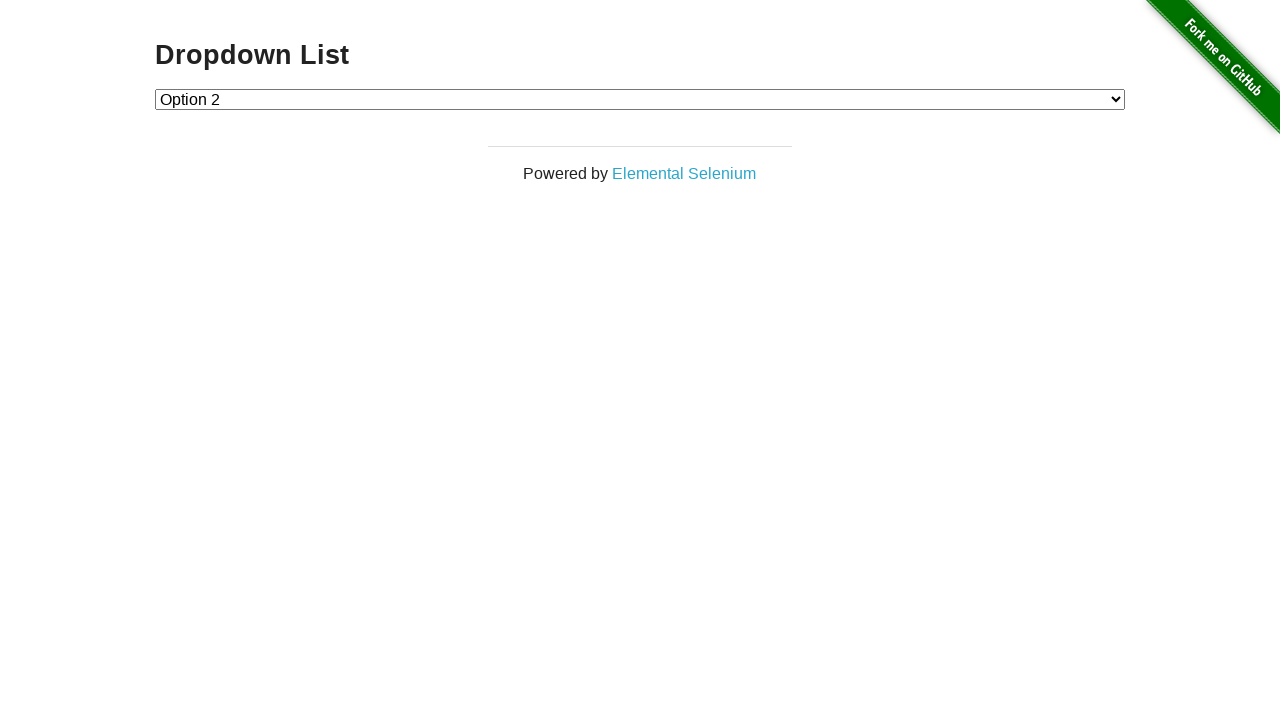